Tests dynamic dropdown/autocomplete functionality by typing a country prefix and selecting from the suggestions

Starting URL: https://codenboxautomationlab.com/practice/

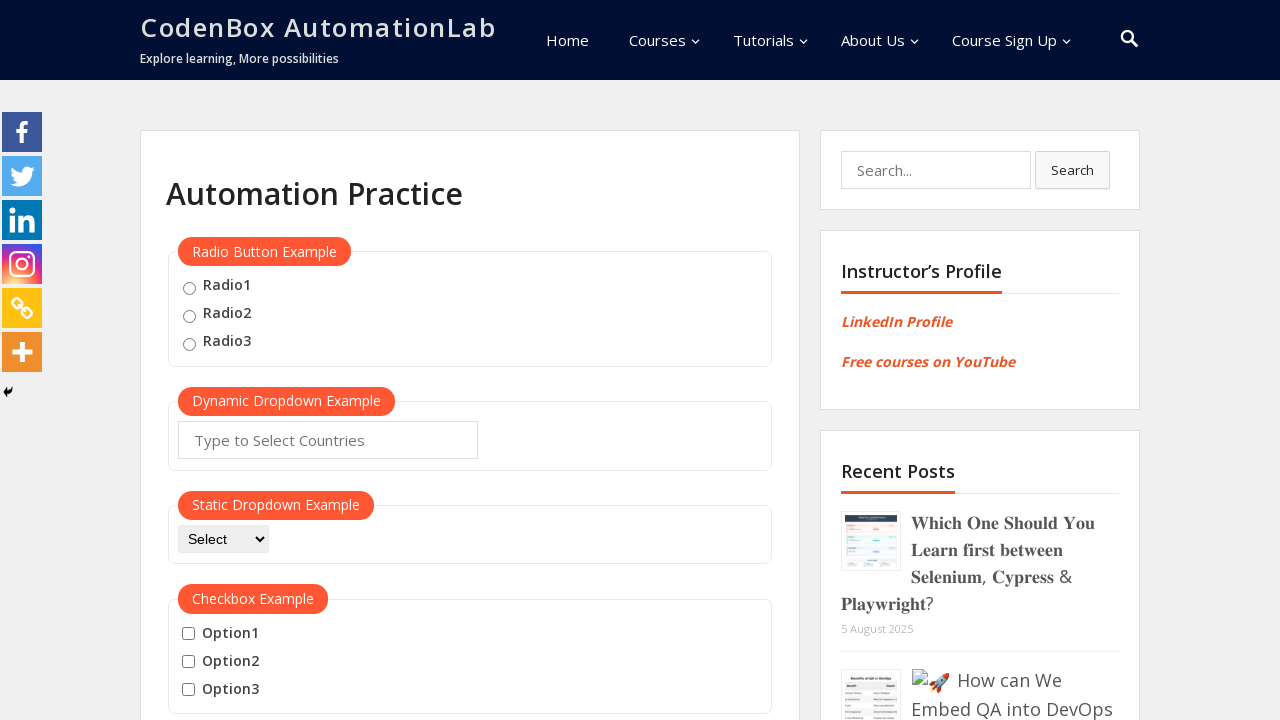

Typed 'Ca' into the autocomplete field to filter countries on #autocomplete
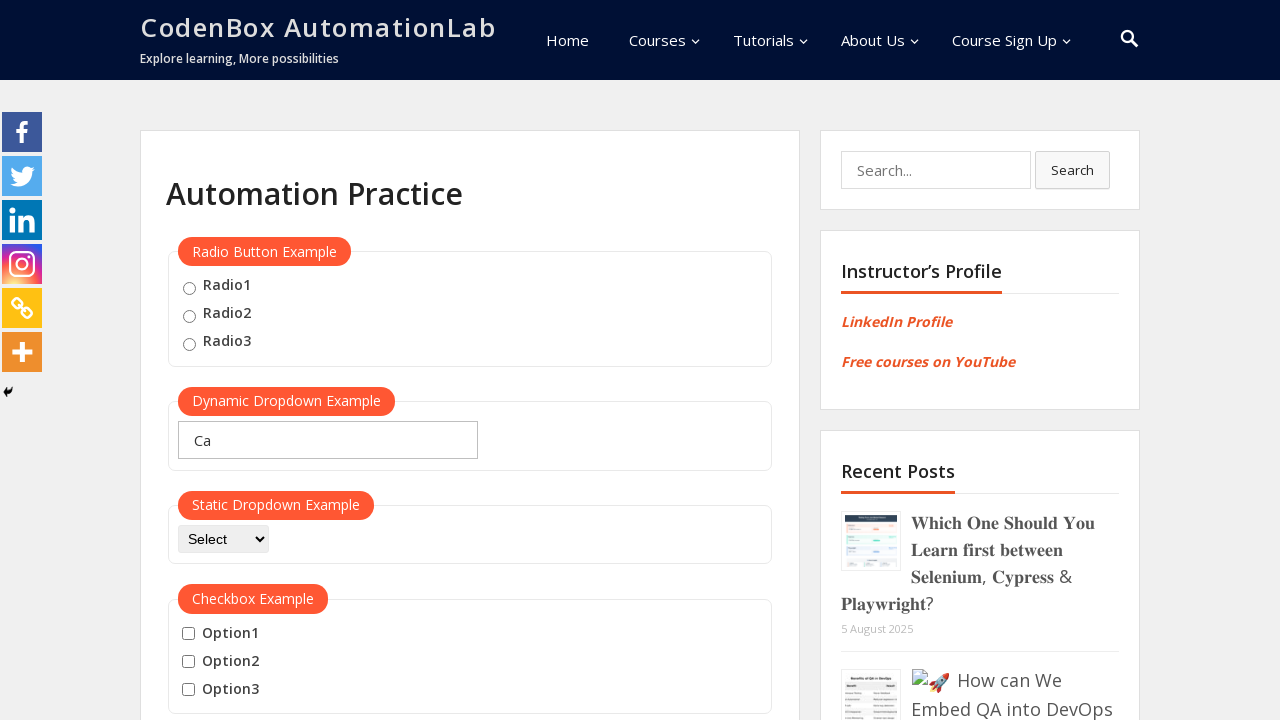

Waited for dynamic dropdown suggestions to appear
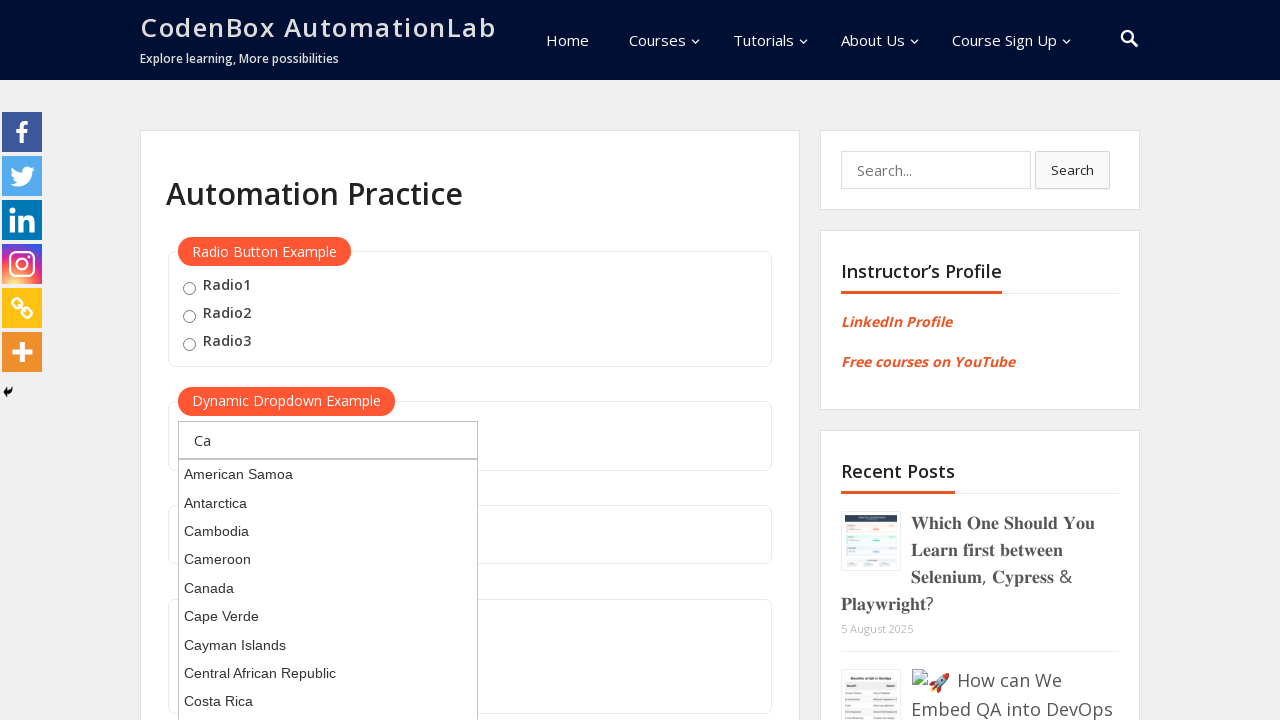

Pressed ArrowDown to navigate to first suggestion in dropdown on #autocomplete
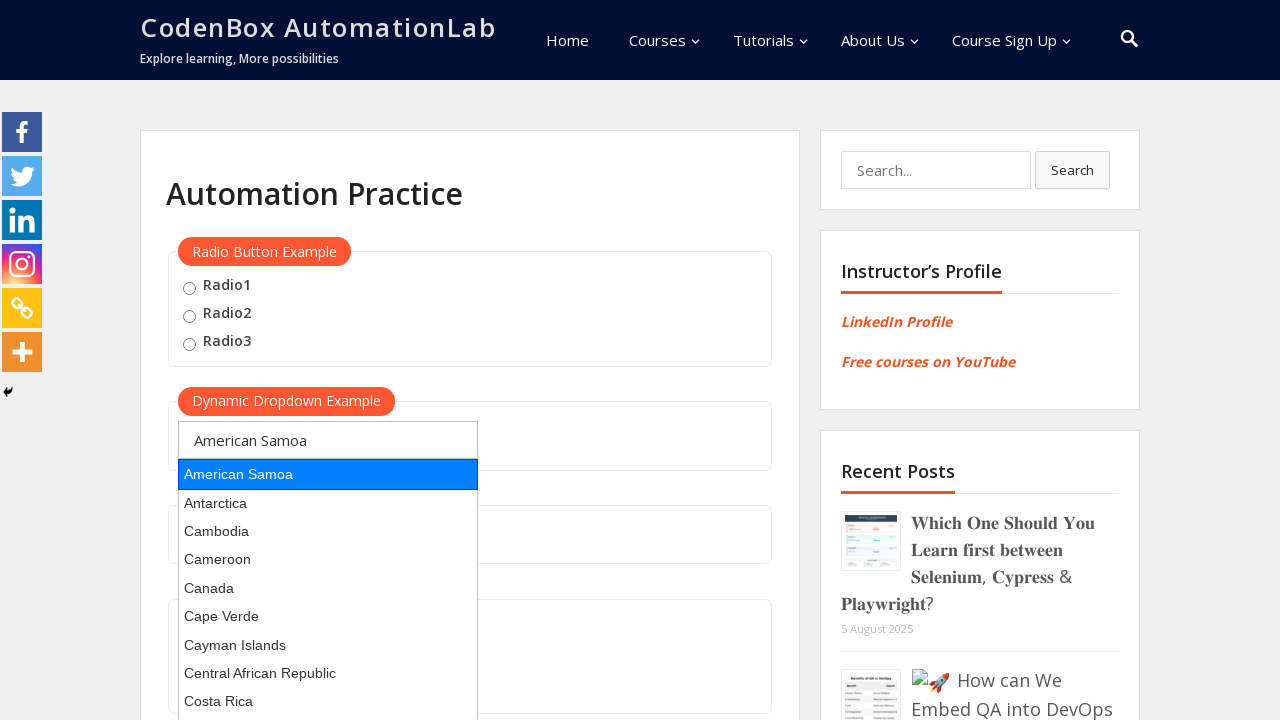

Pressed Enter to select the highlighted country suggestion on #autocomplete
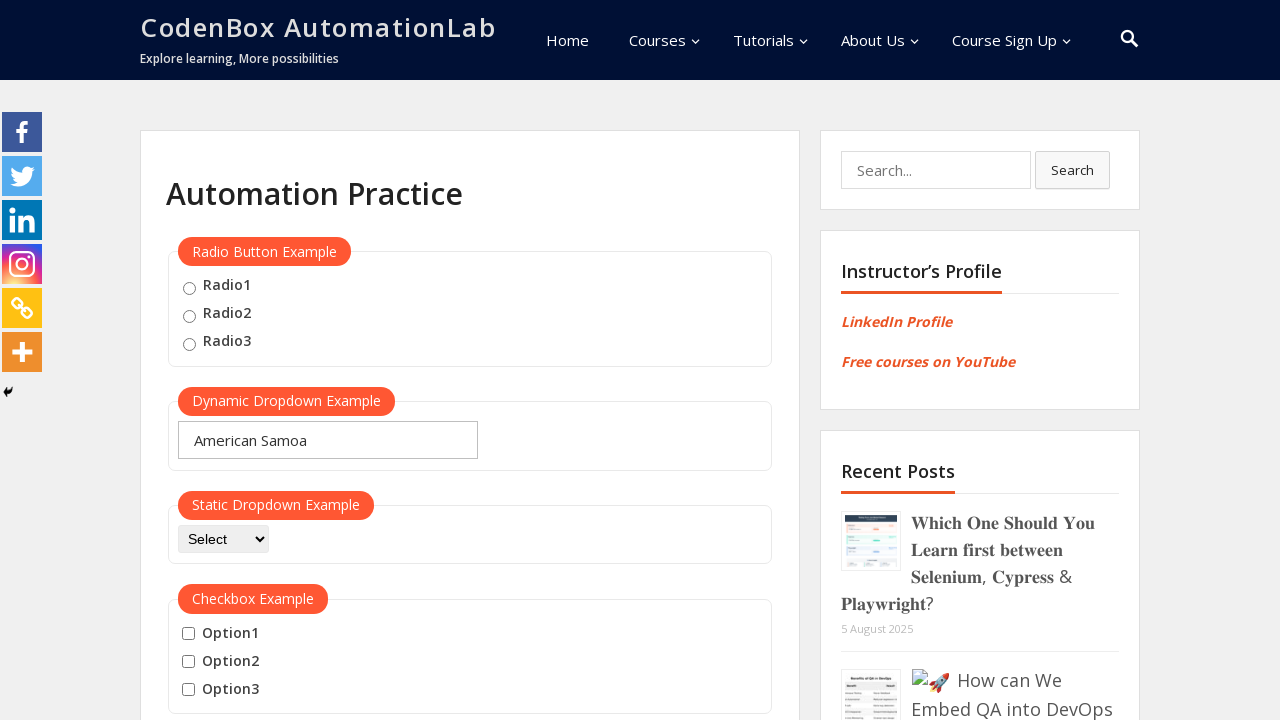

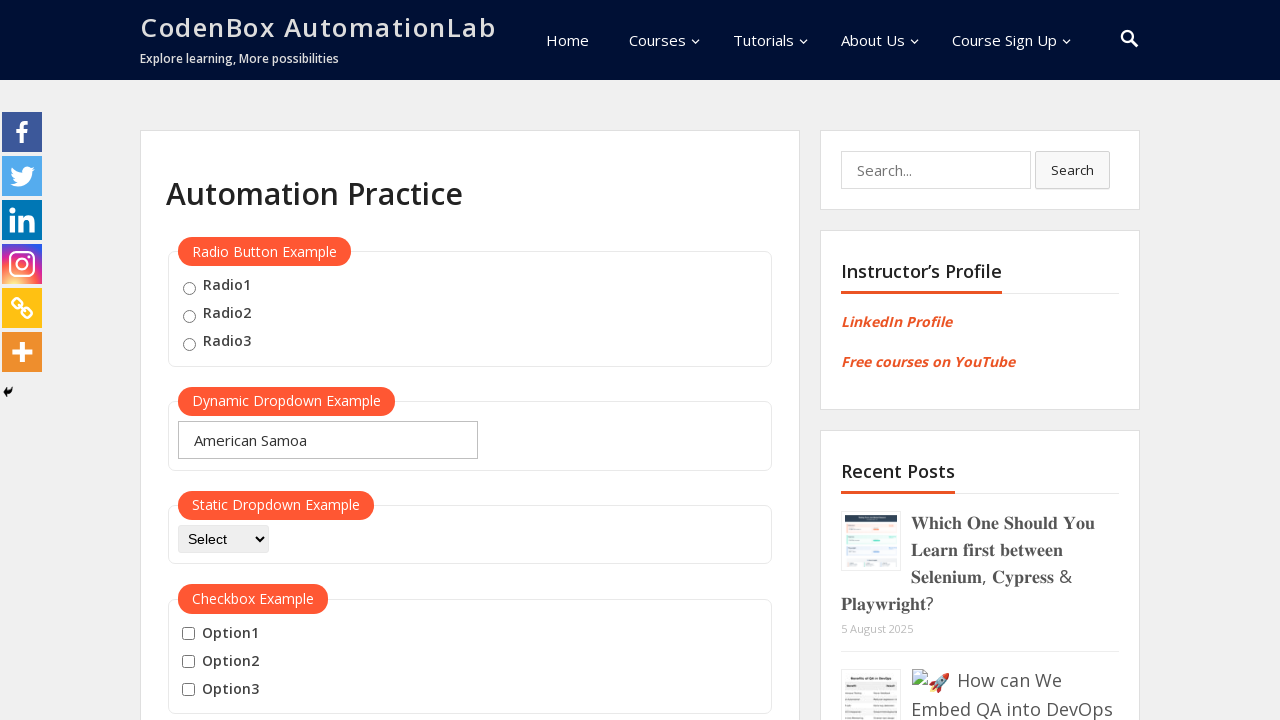